Navigates to a YouTube channel's videos page and scrolls down to load more videos, verifying that video elements are present on the page.

Starting URL: https://www.youtube.com/@MrBeast/videos

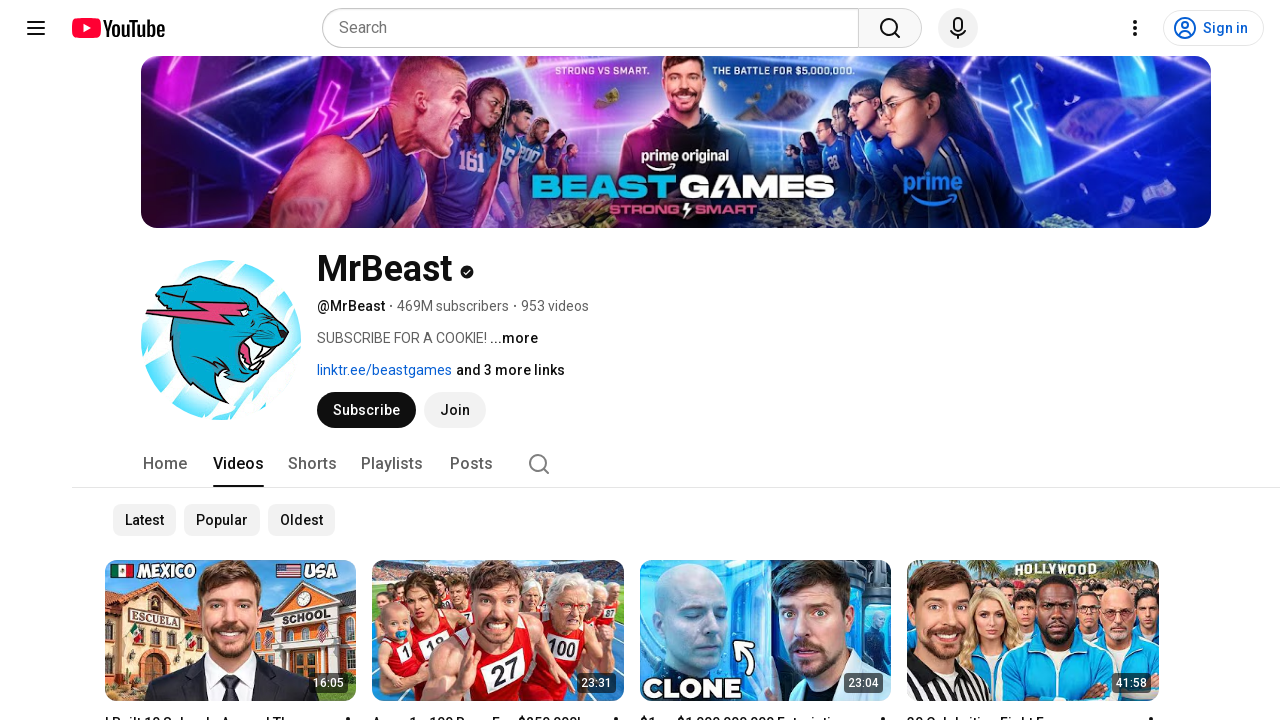

Waited for video elements to load on MrBeast videos page
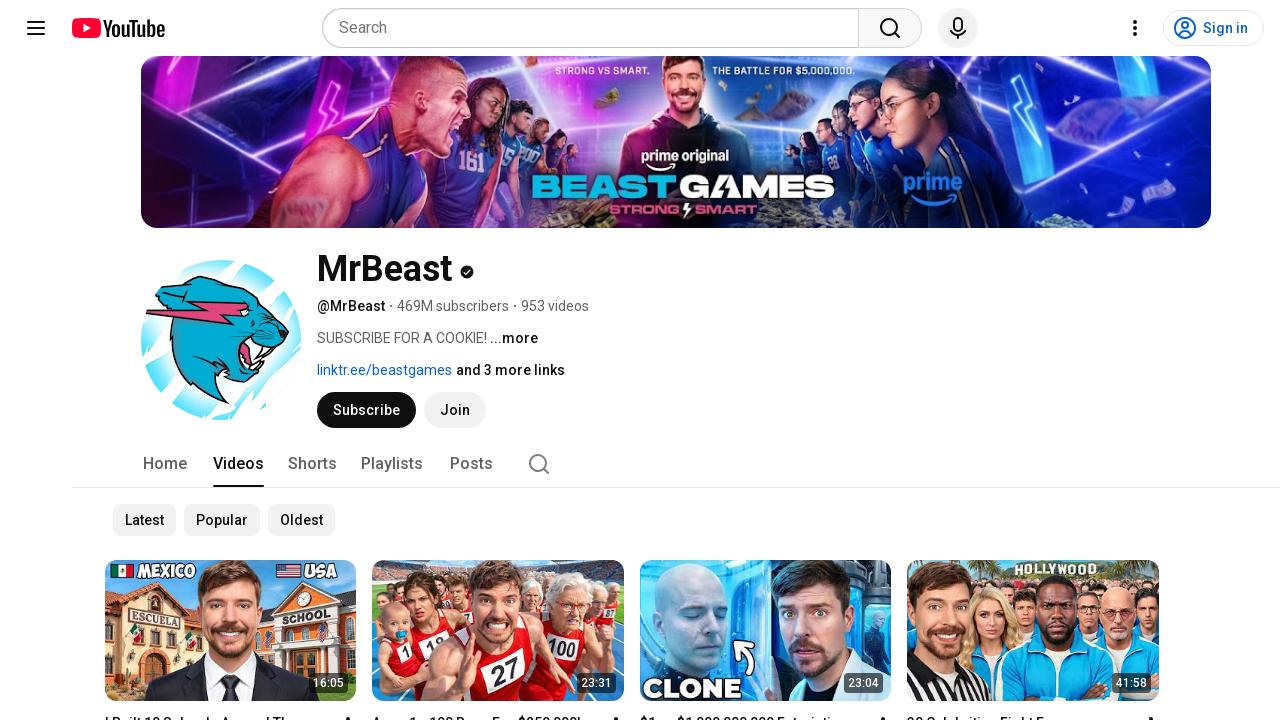

Retrieved scroll height (iteration 1/3)
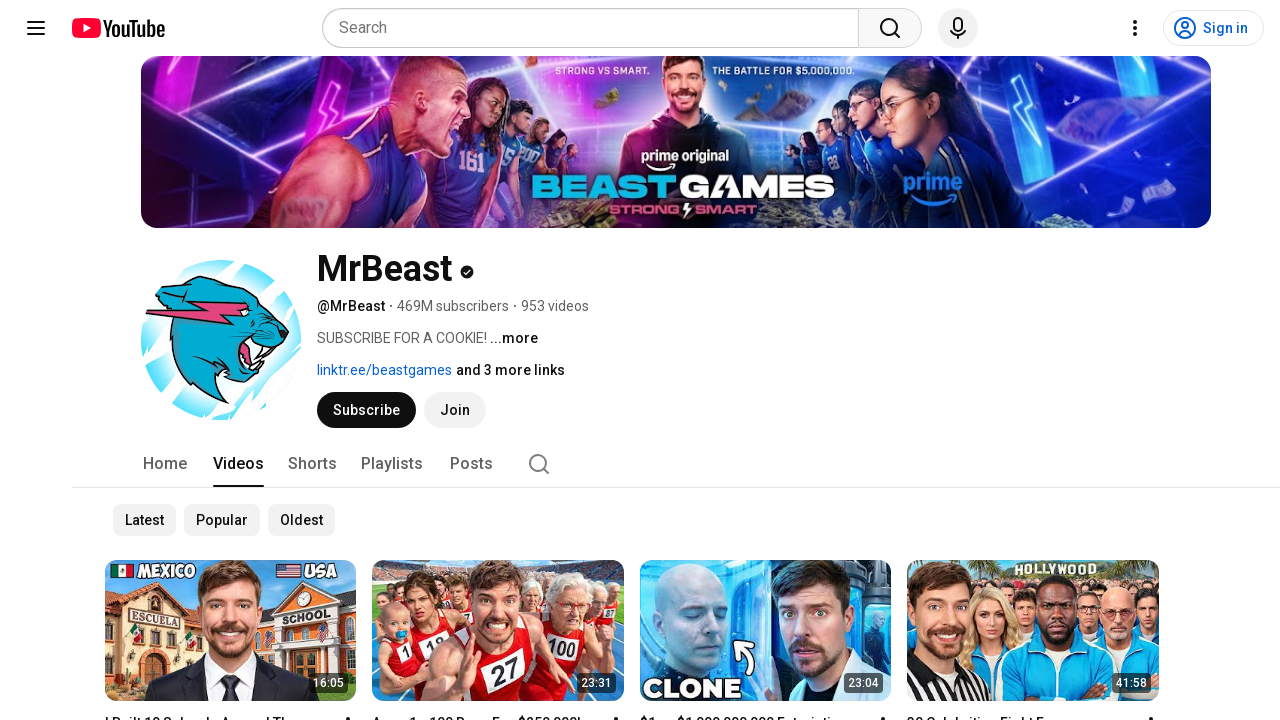

Scrolled to bottom of page (iteration 1/3)
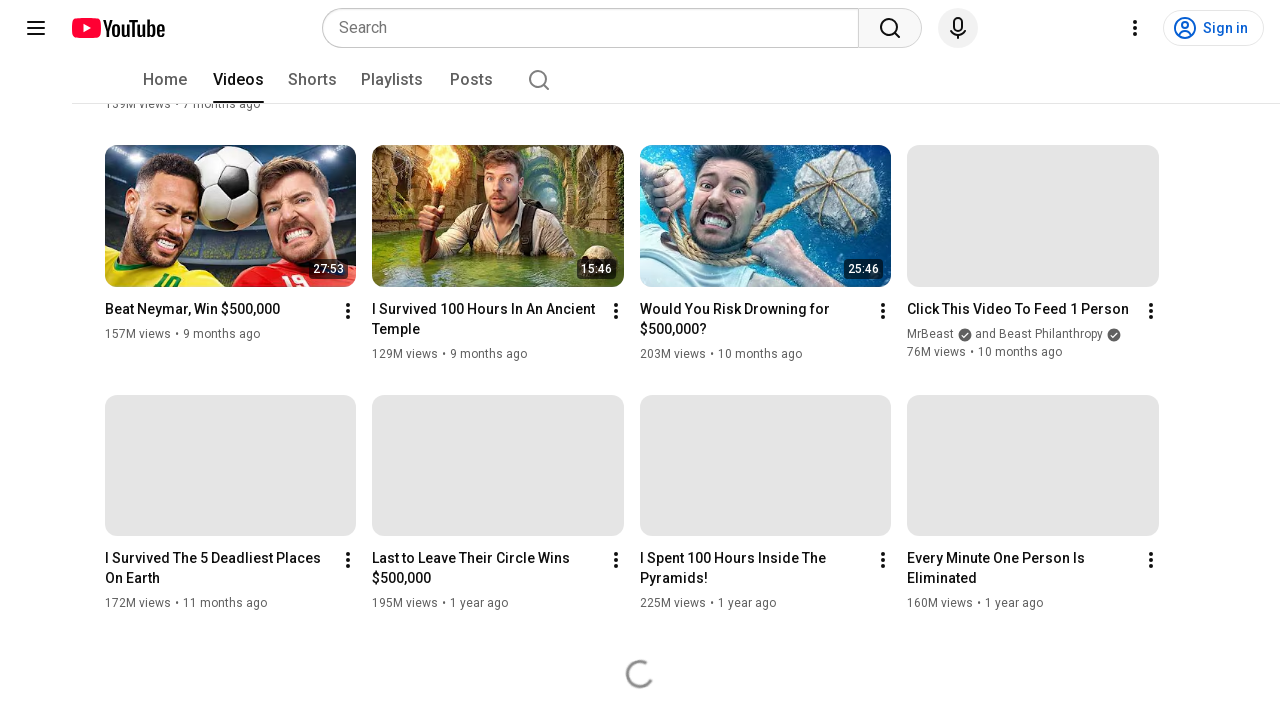

Waited for new videos to load (iteration 1/3)
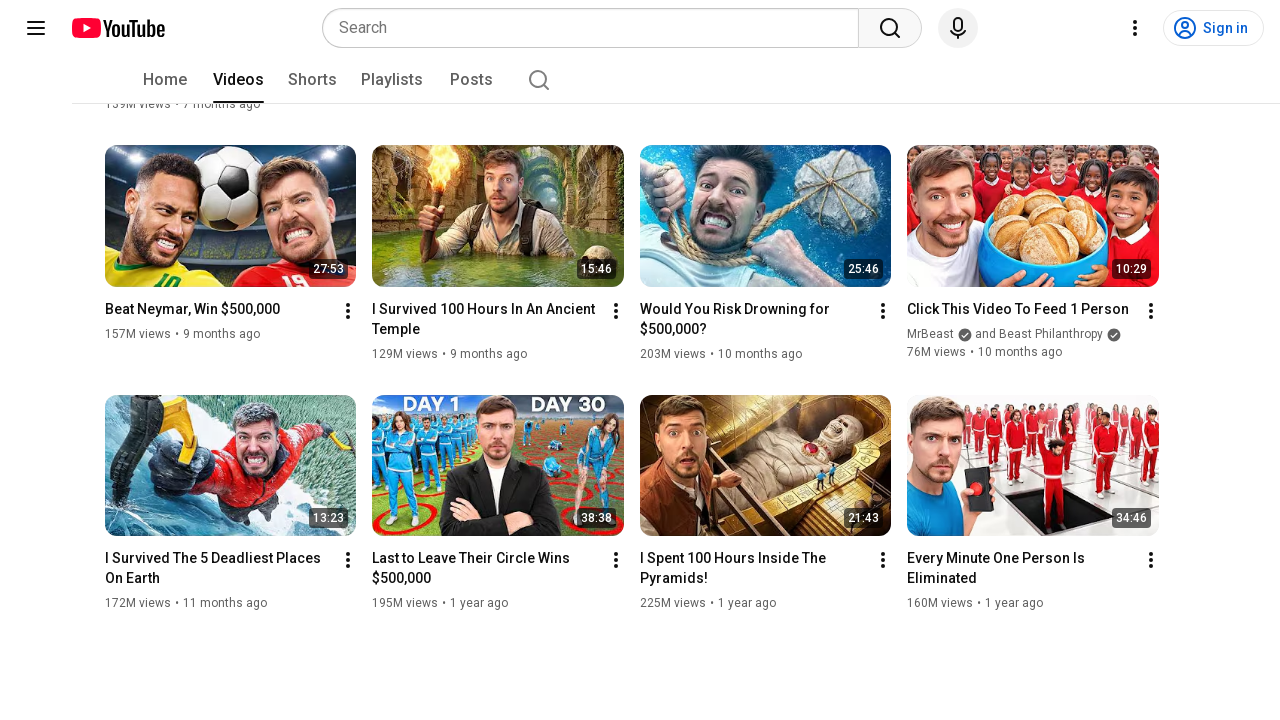

Retrieved scroll height (iteration 2/3)
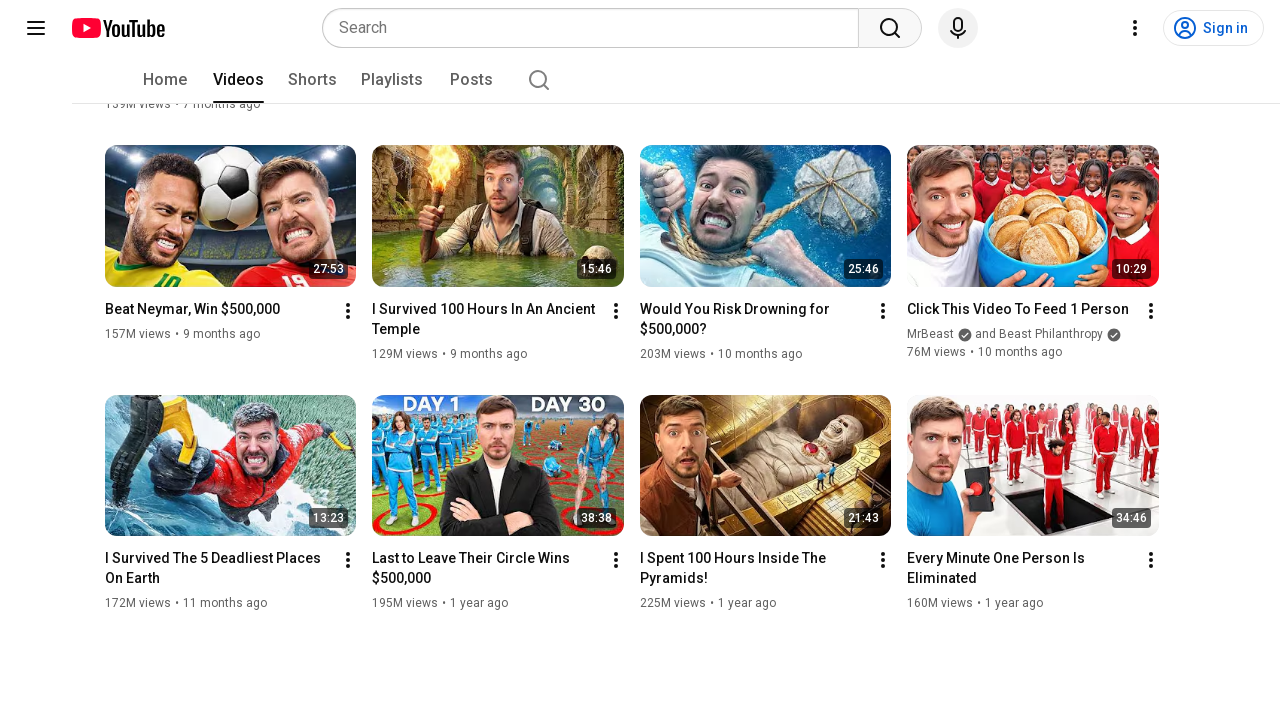

Scrolled to bottom of page (iteration 2/3)
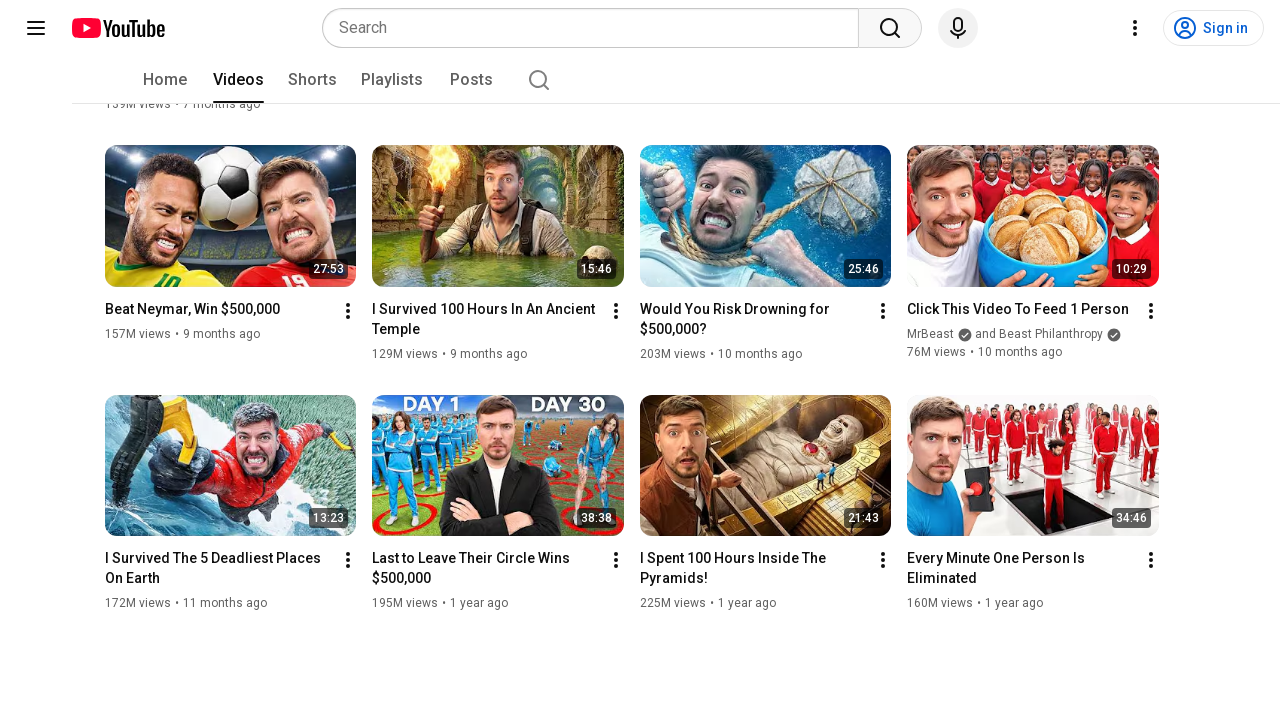

Waited for new videos to load (iteration 2/3)
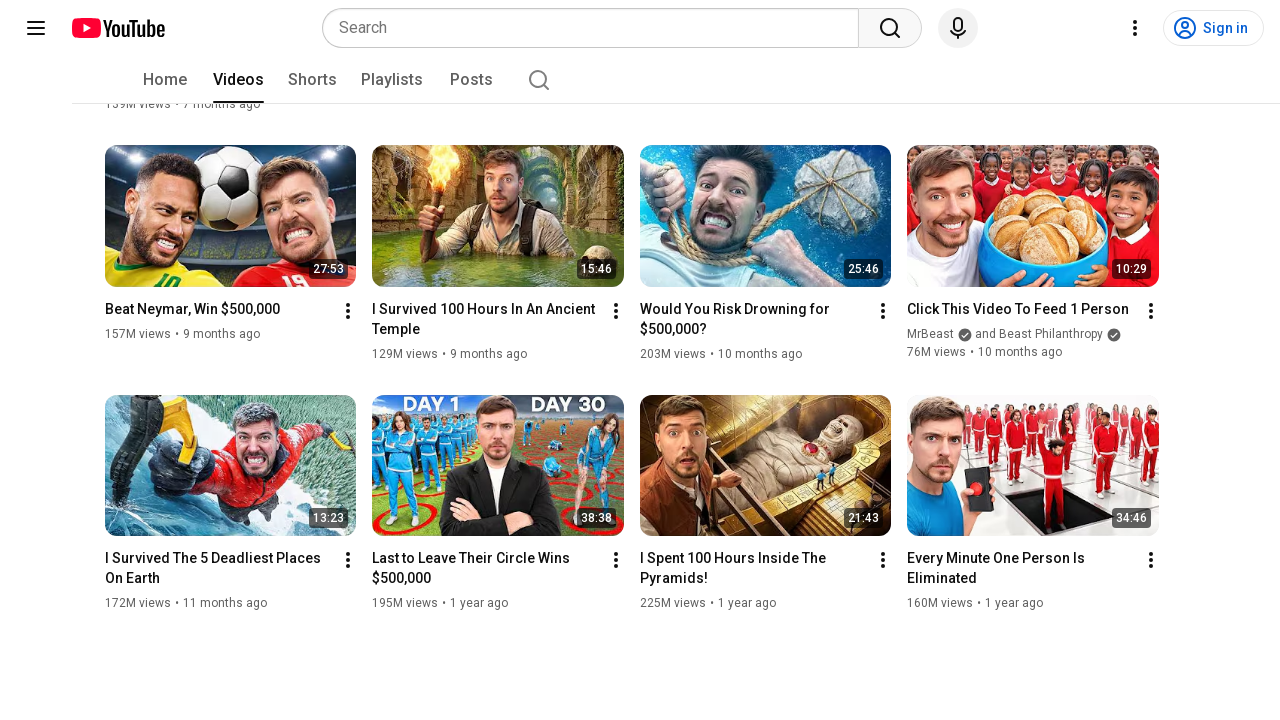

Retrieved scroll height (iteration 3/3)
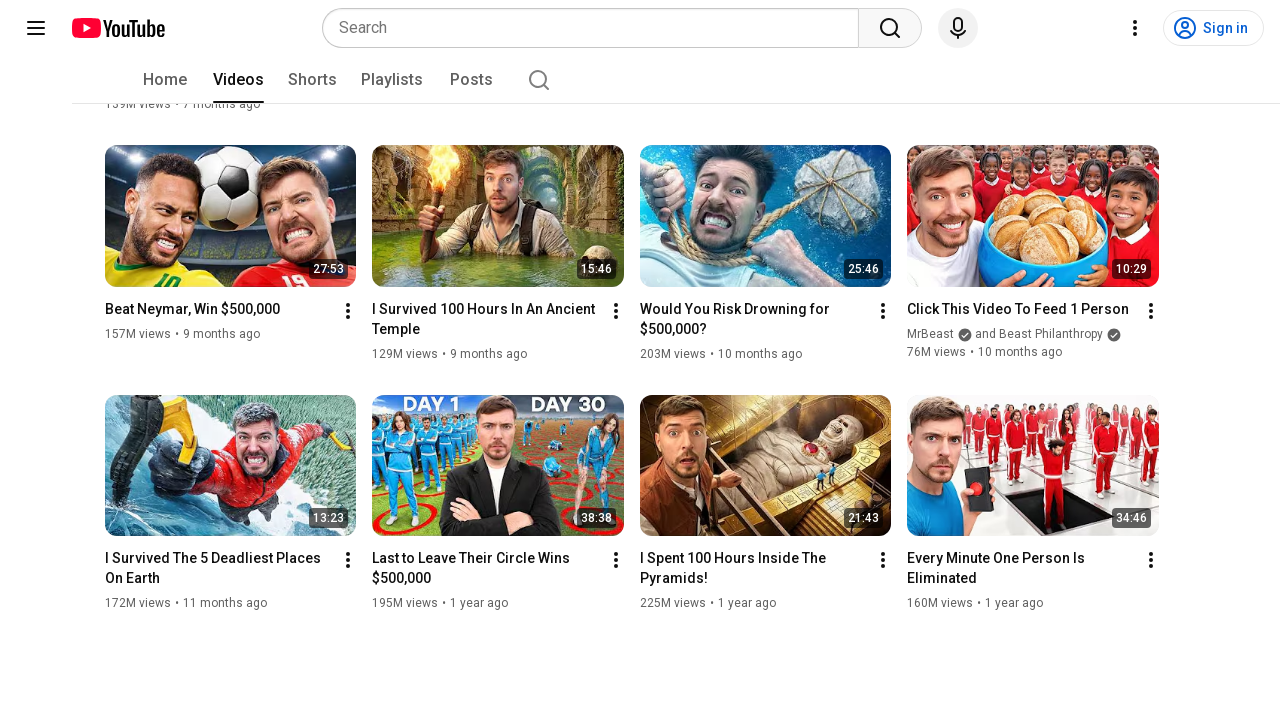

Scrolled to bottom of page (iteration 3/3)
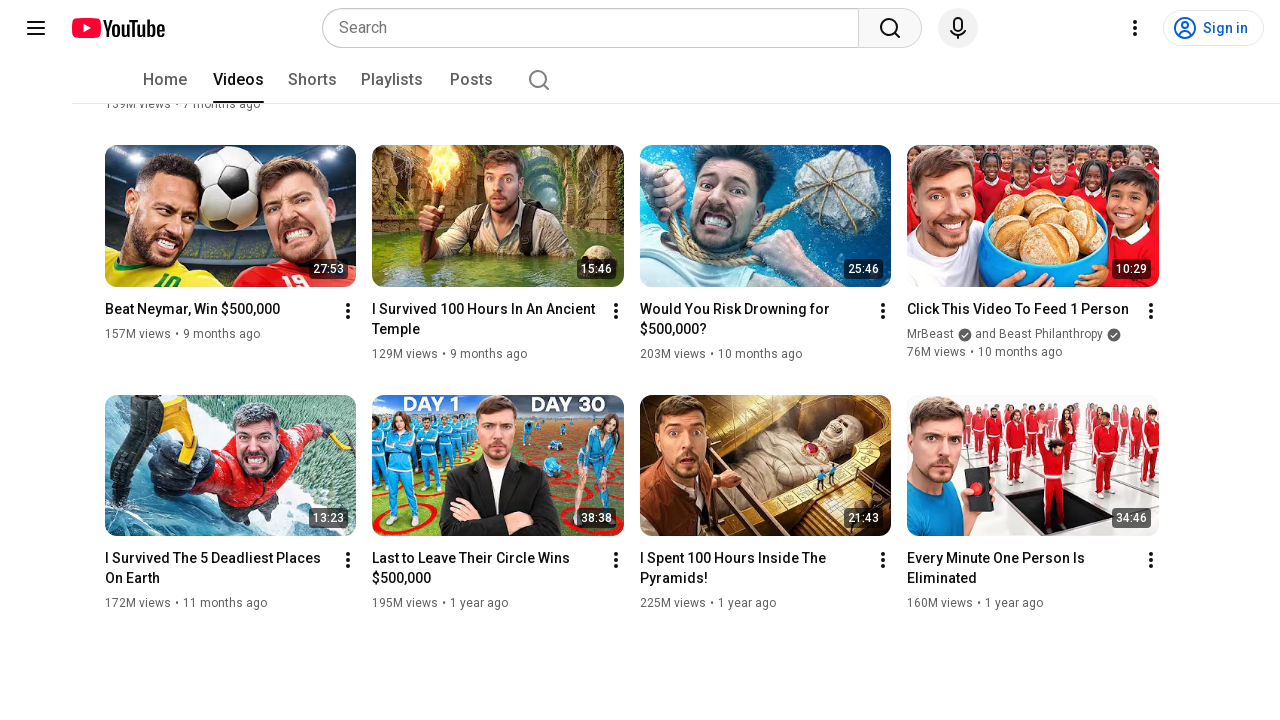

Waited for new videos to load (iteration 3/3)
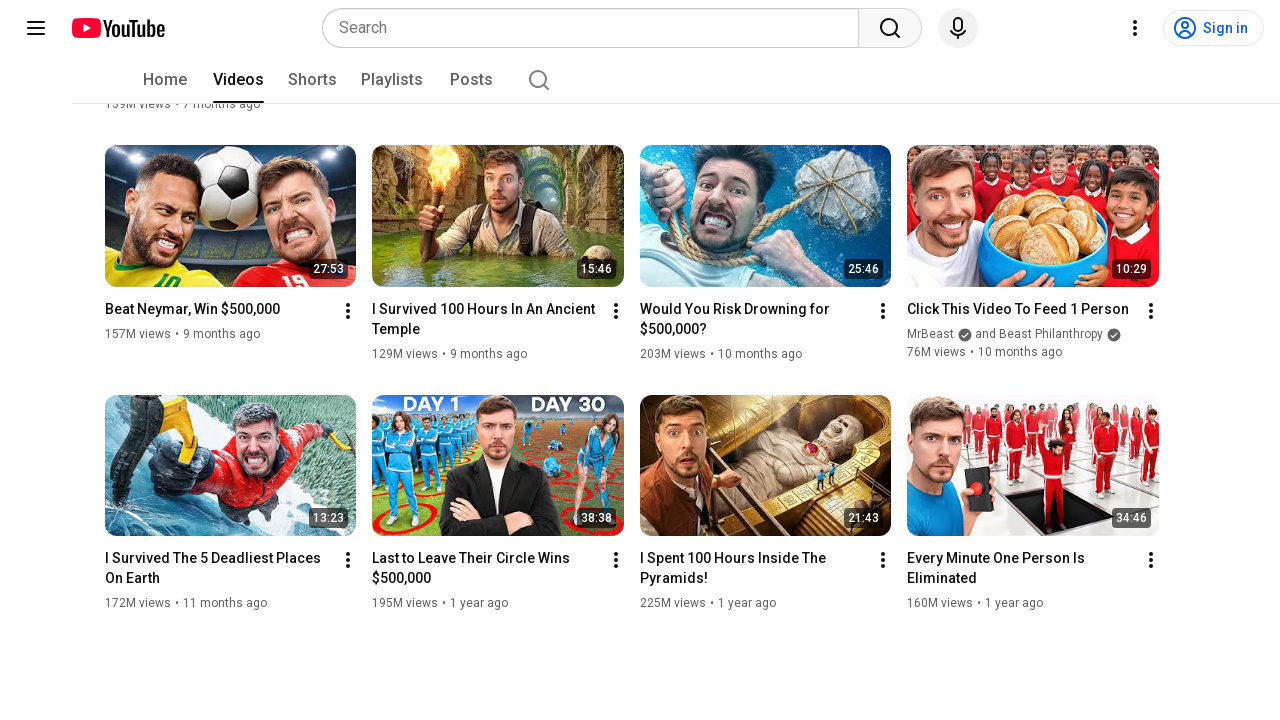

Verified video elements are present after scrolling
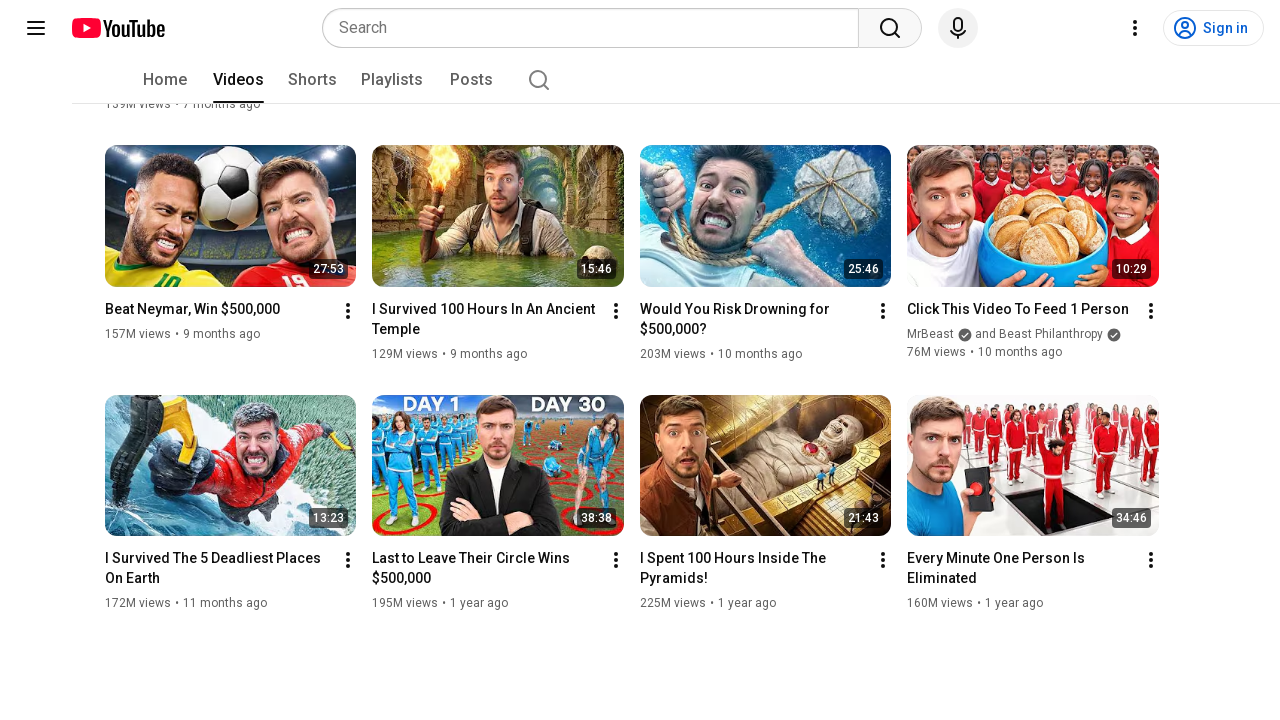

Verified video title elements exist on the page
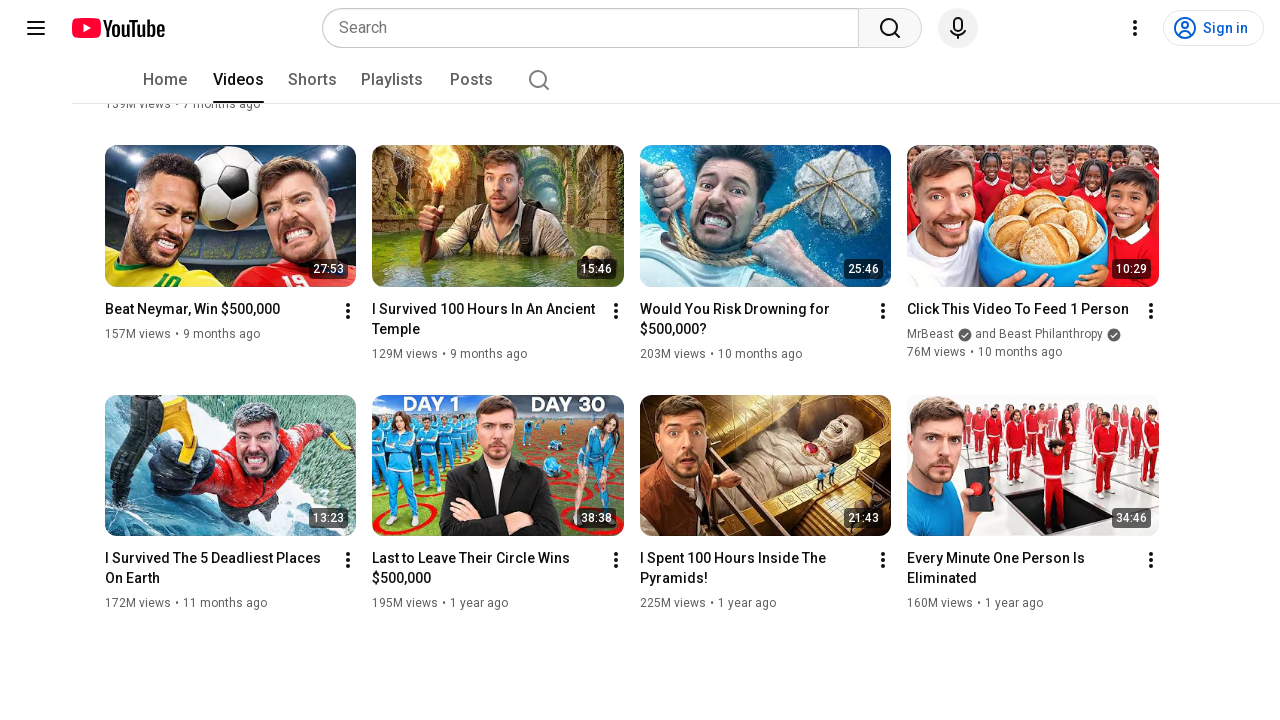

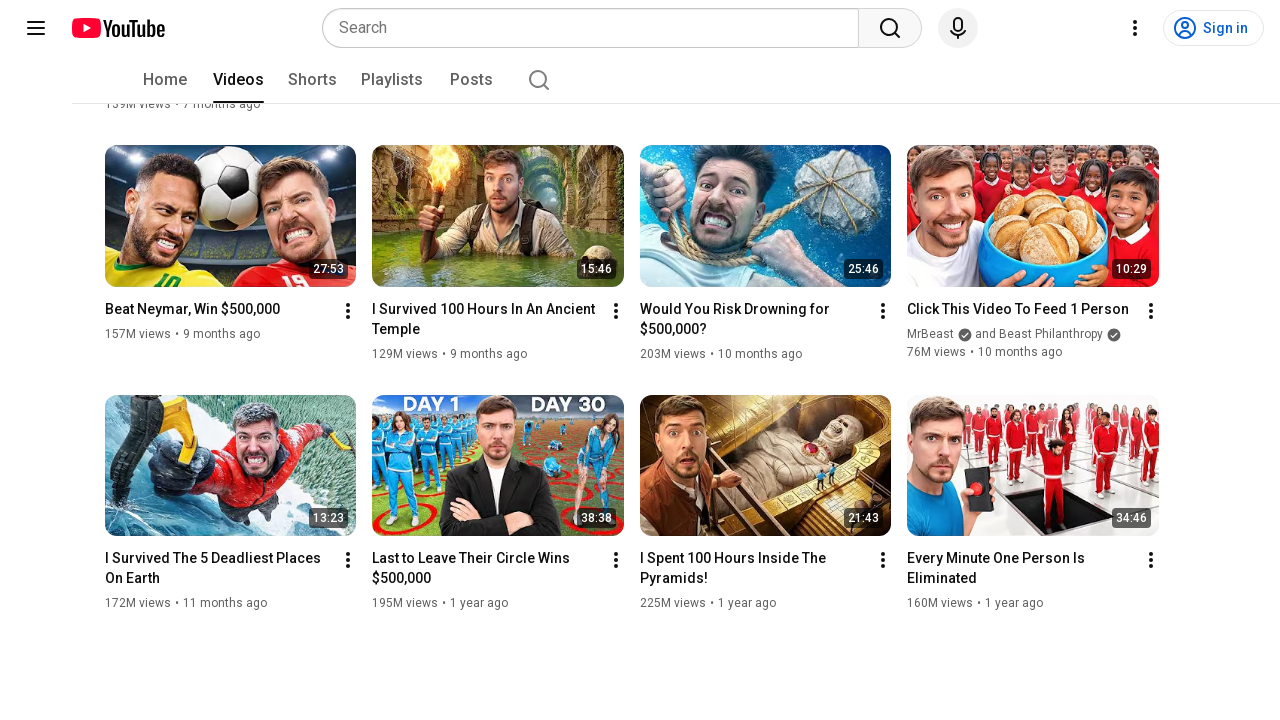